Tests an e-commerce vegetable shopping cart by adding multiple items to cart through different methods including direct selection and search filtering

Starting URL: https://rahulshettyacademy.com/seleniumPractise/#/

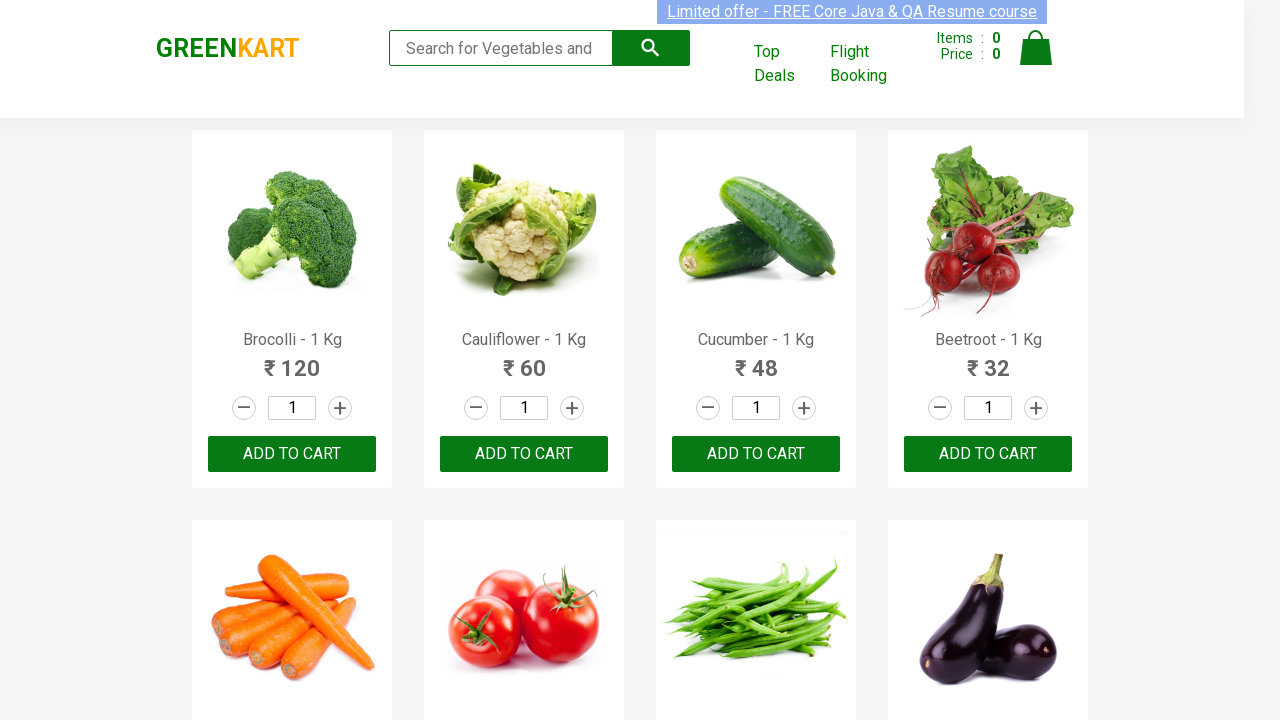

Clicked ADD TO CART button for first vegetable item at (292, 454) on xpath=//button[text()='ADD TO CART'][1]
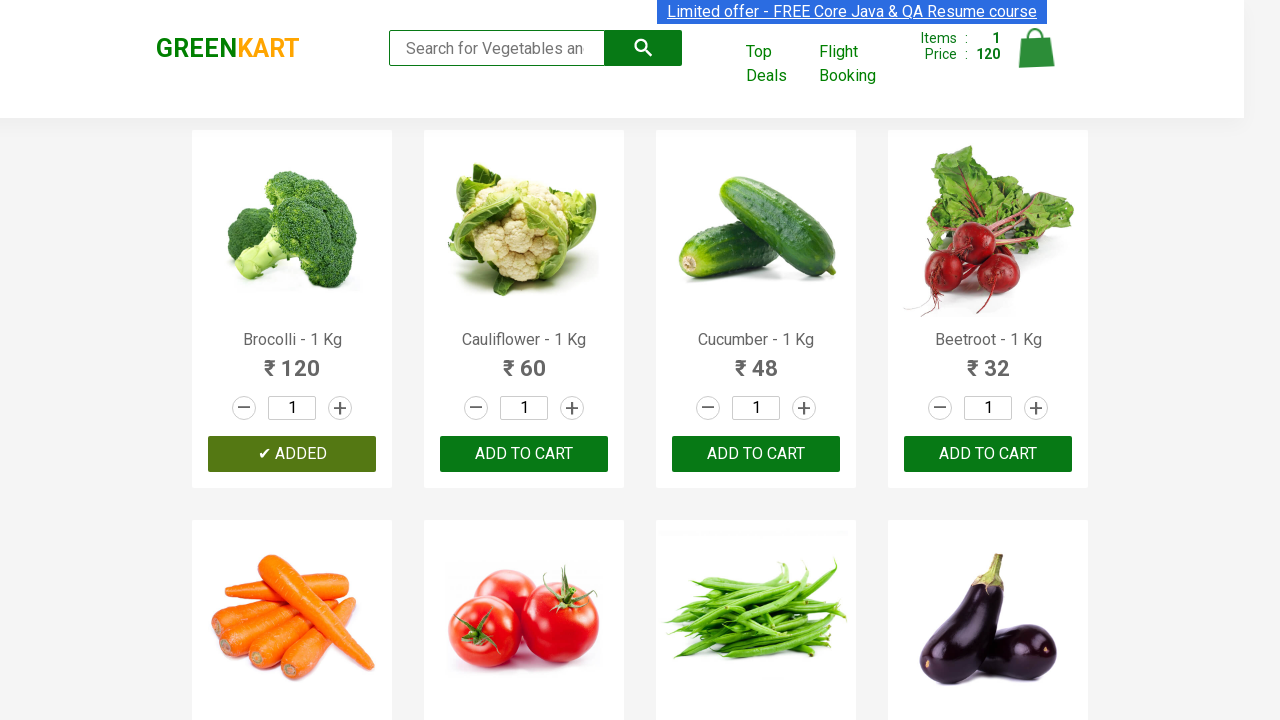

Clicked ADD TO CART button for second vegetable item at (756, 454) on (//button[text()='ADD TO CART'])[2]
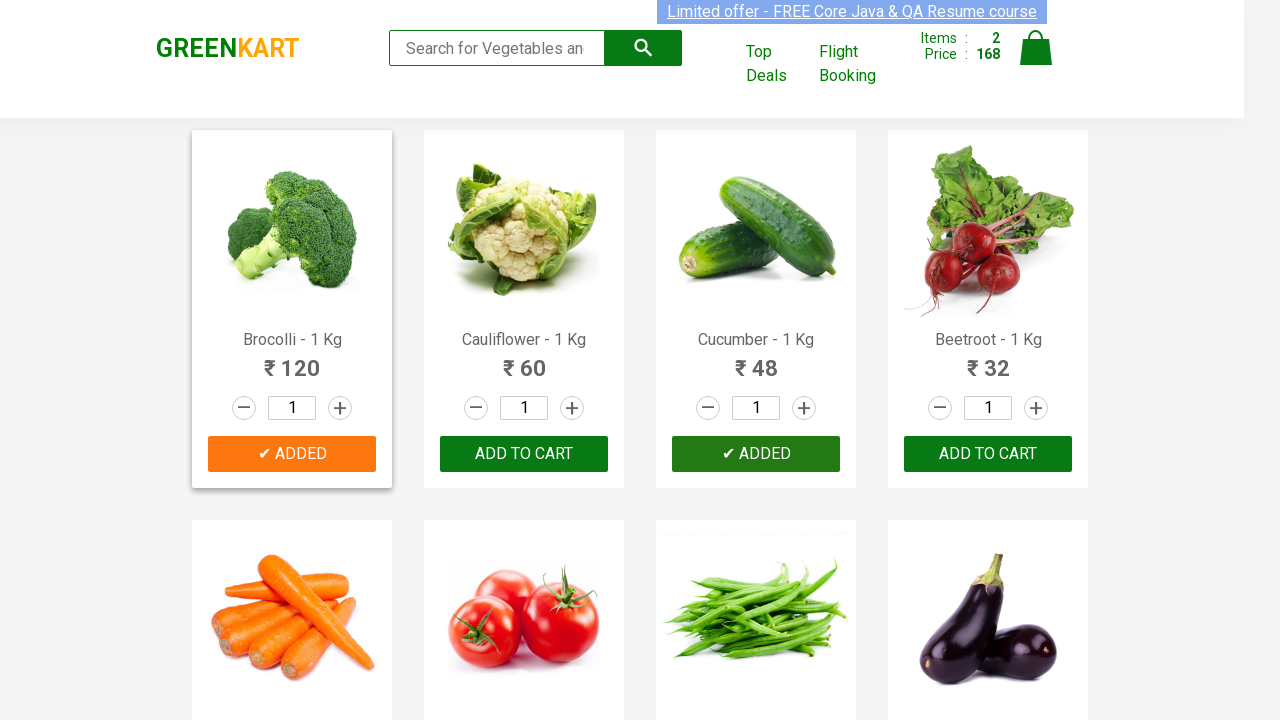

Filled search field with 'Br' to filter vegetables on //input[@type='search']
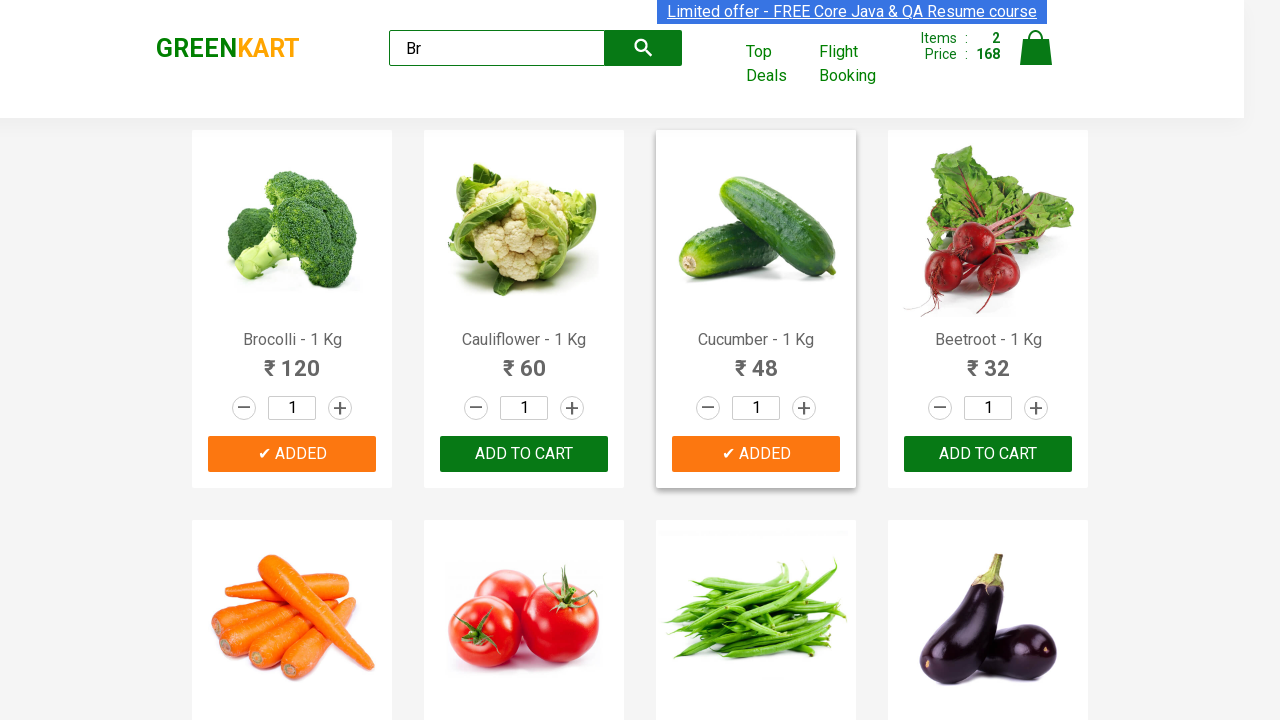

Waited for search results to filter
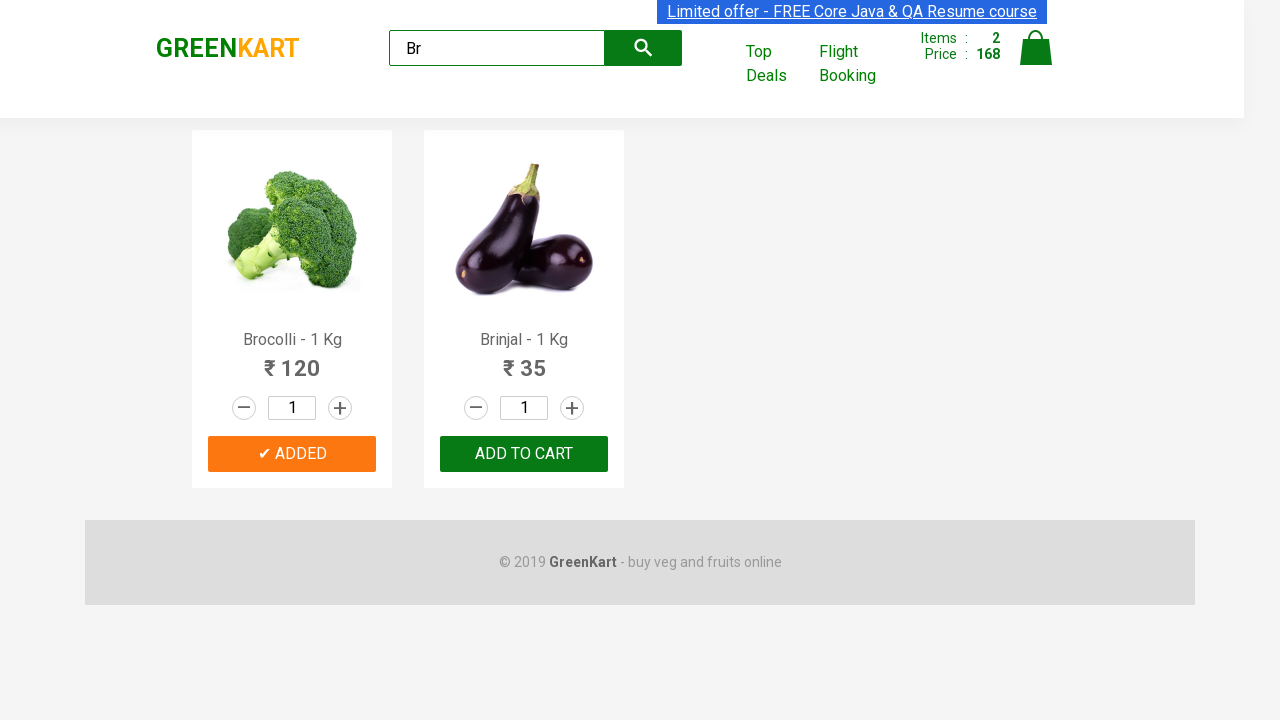

Clicked ADD TO CART button for first search result at (524, 454) on (//button[text()='ADD TO CART'])[1]
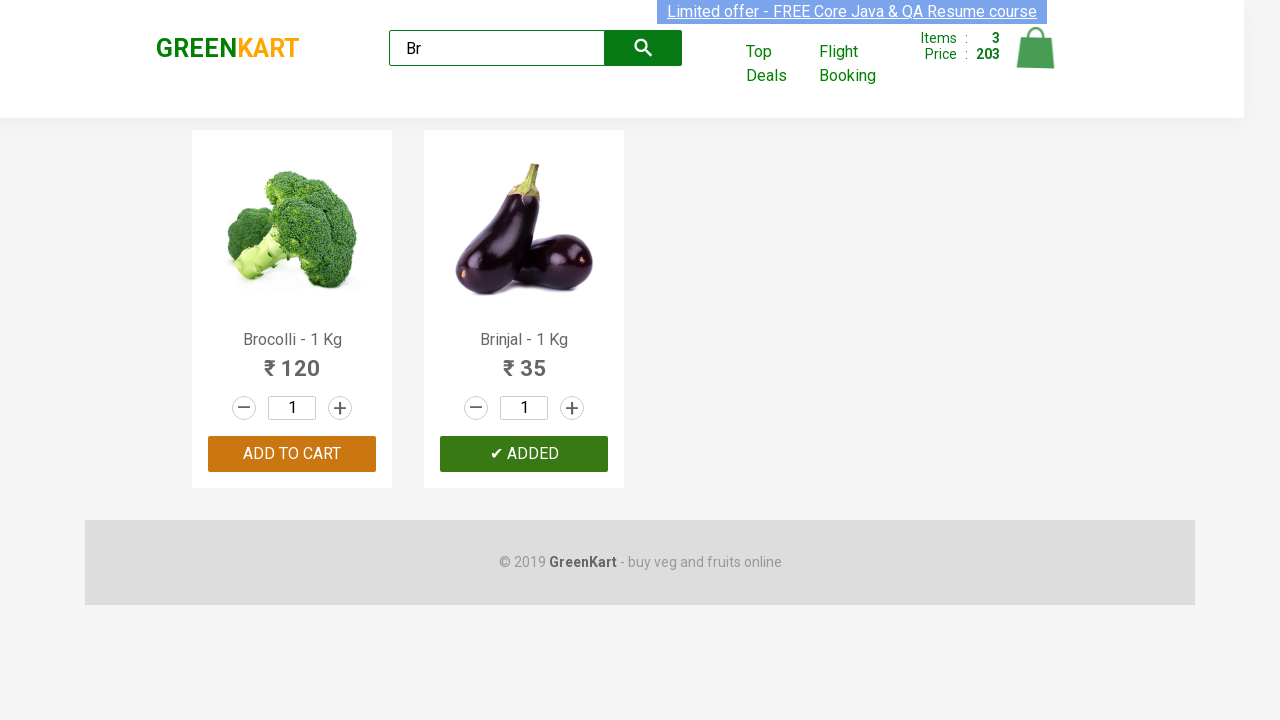

Clicked ADD TO CART button for second search result at (524, 454) on (//button[text()='ADD TO CART'])[2]
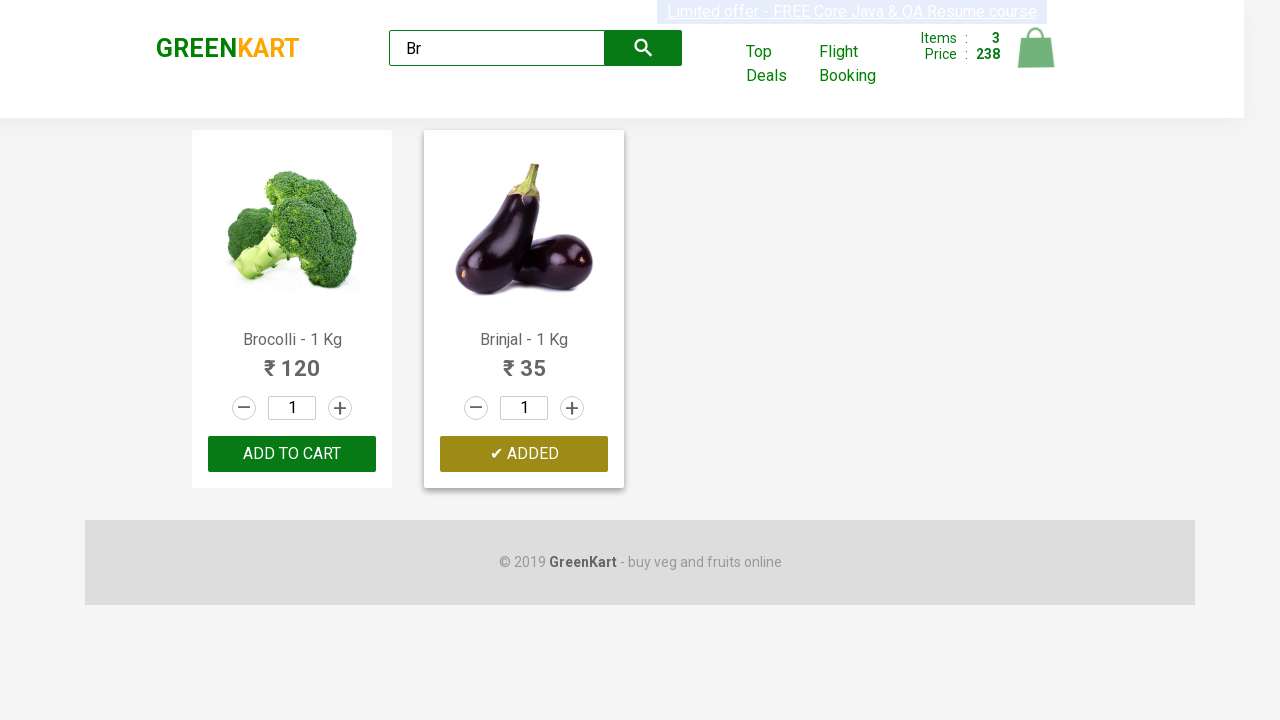

Clicked shopping cart icon to open cart at (1036, 59) on xpath=//a[@class='cart-icon']
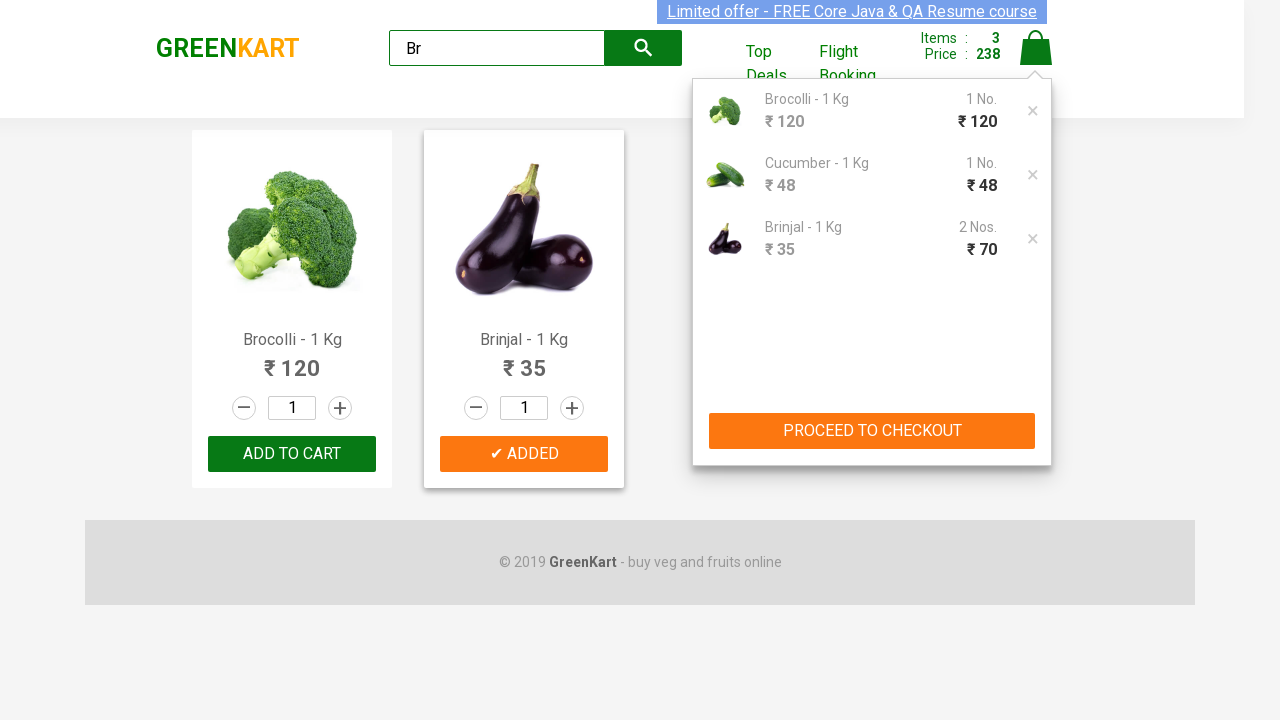

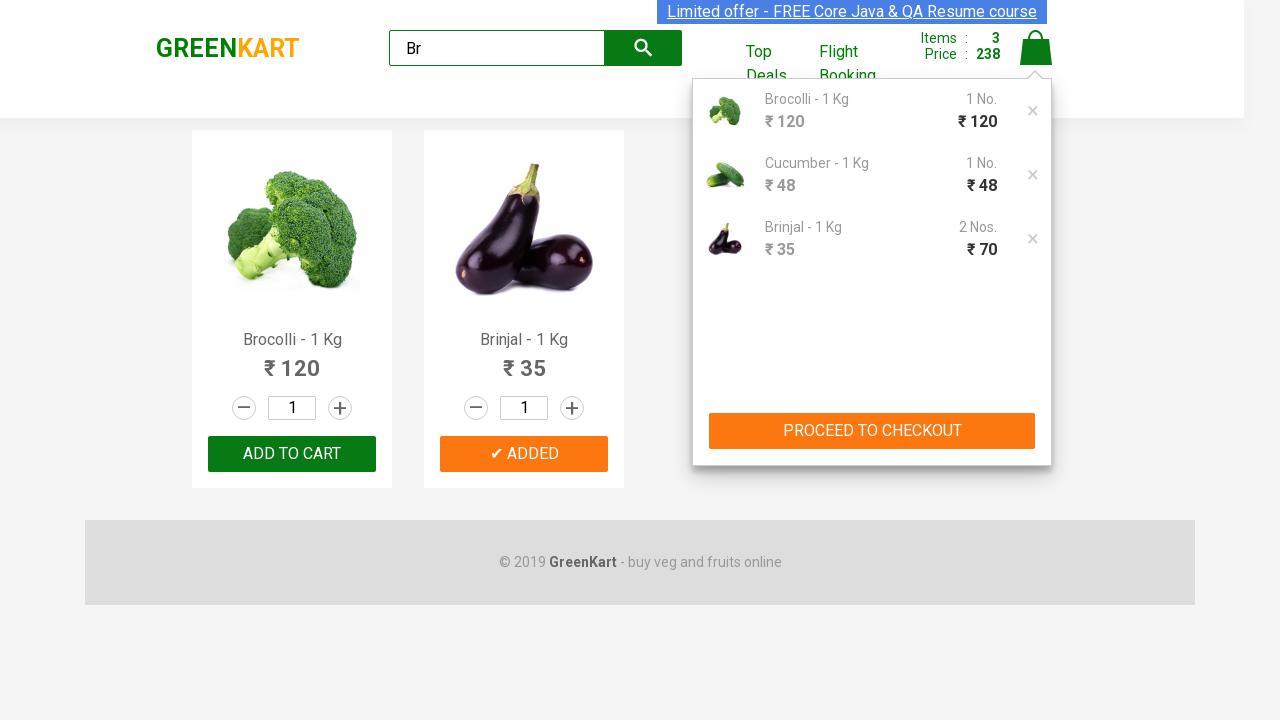